Tests the search functionality on Tira Beauty website by entering "Lipsticks" in the search field and submitting the search to view product results.

Starting URL: https://www.tirabeauty.com/

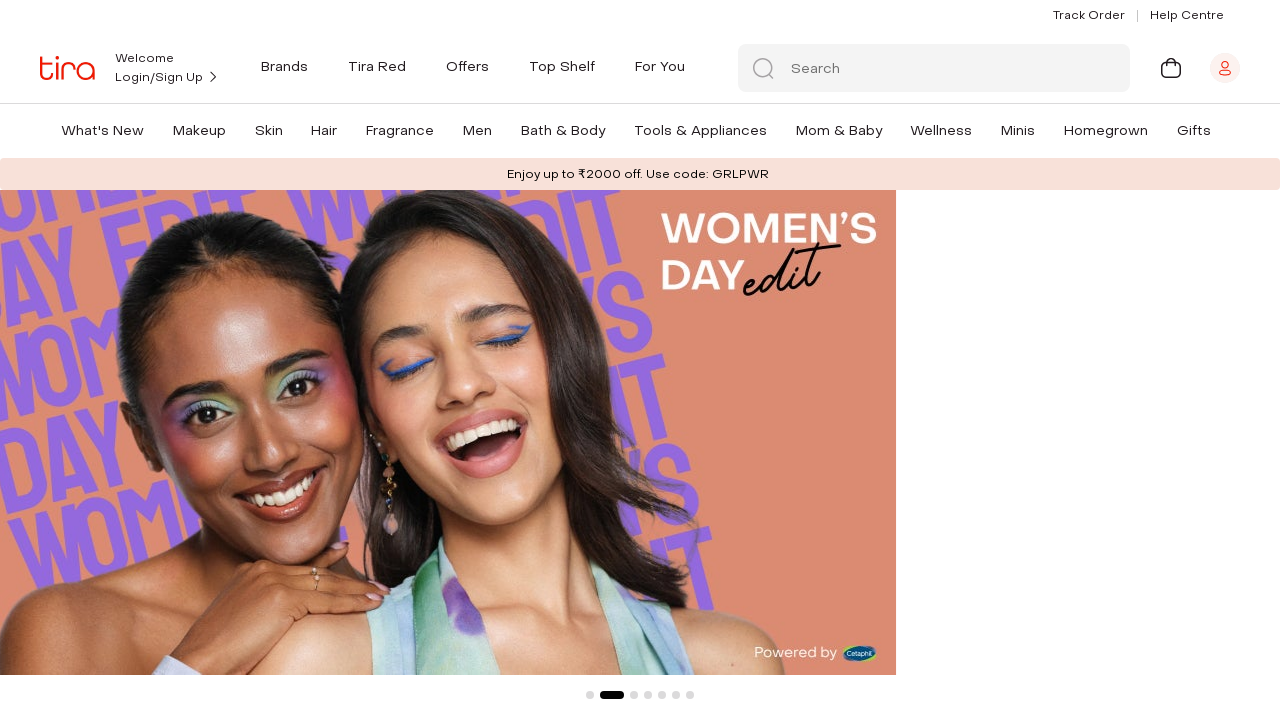

Search field loaded on Tira Beauty website
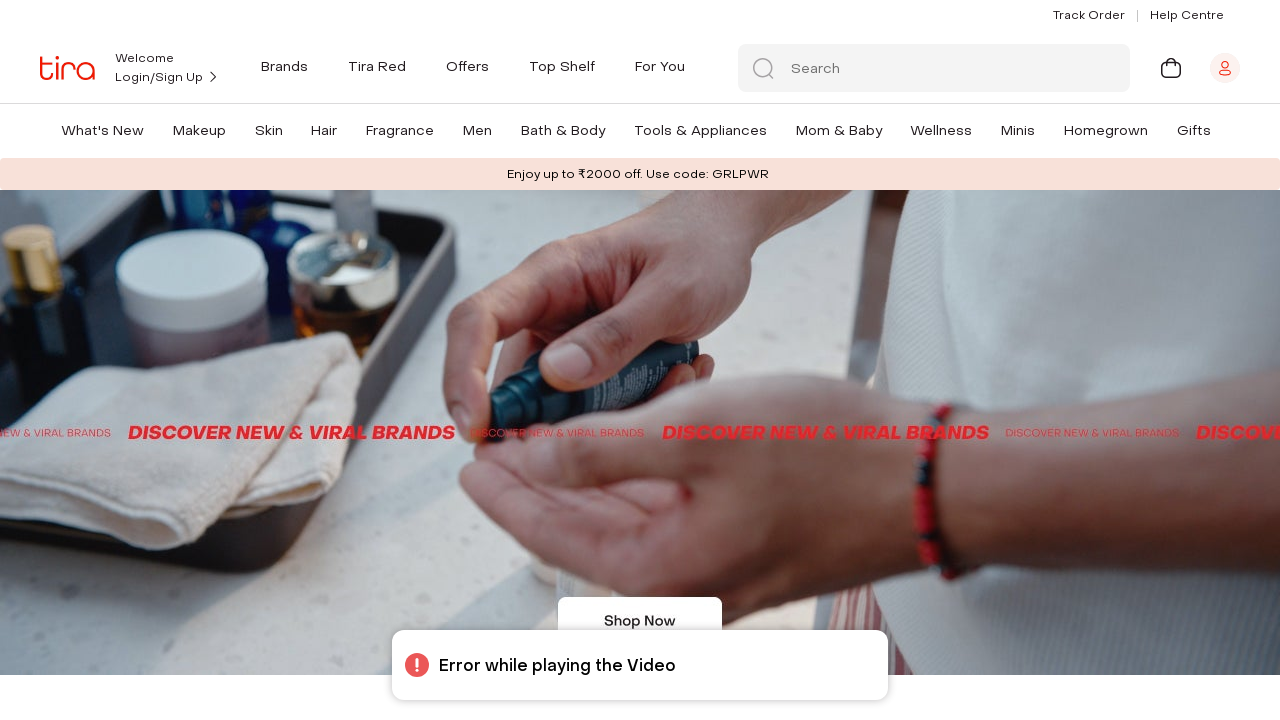

Entered 'Lipsticks' in search field on #search
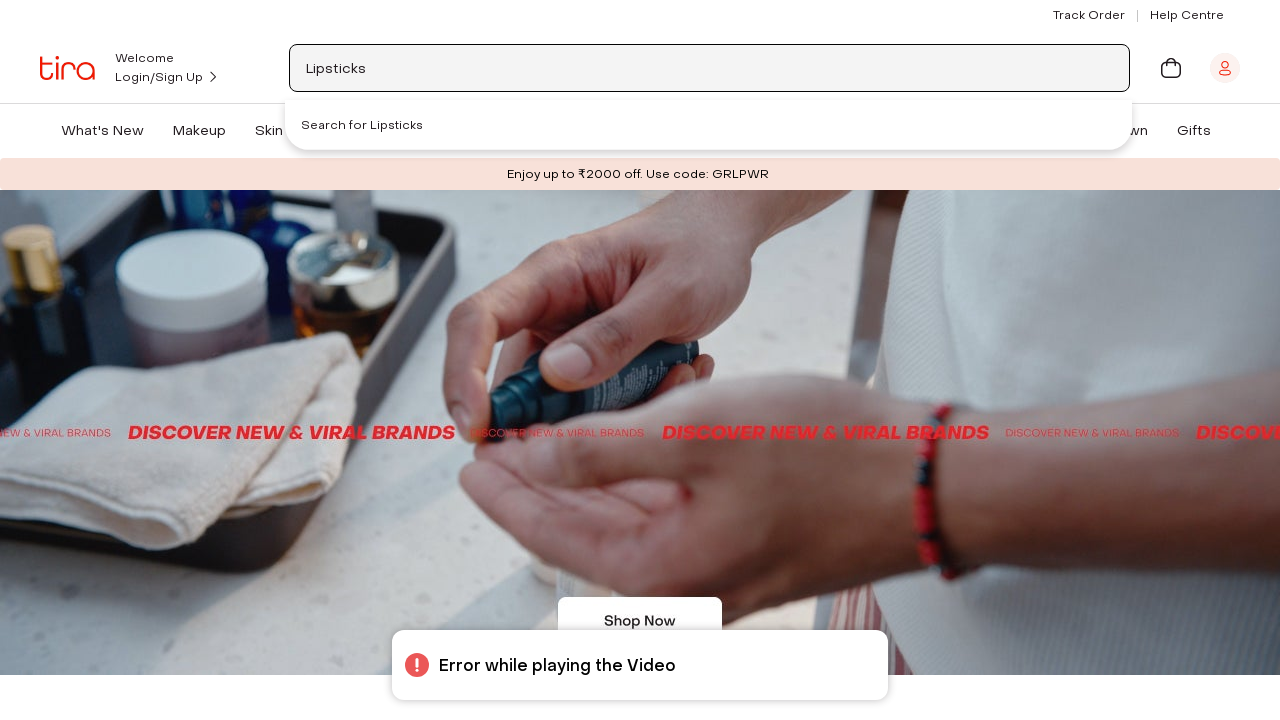

Submitted search query by pressing Enter on #search
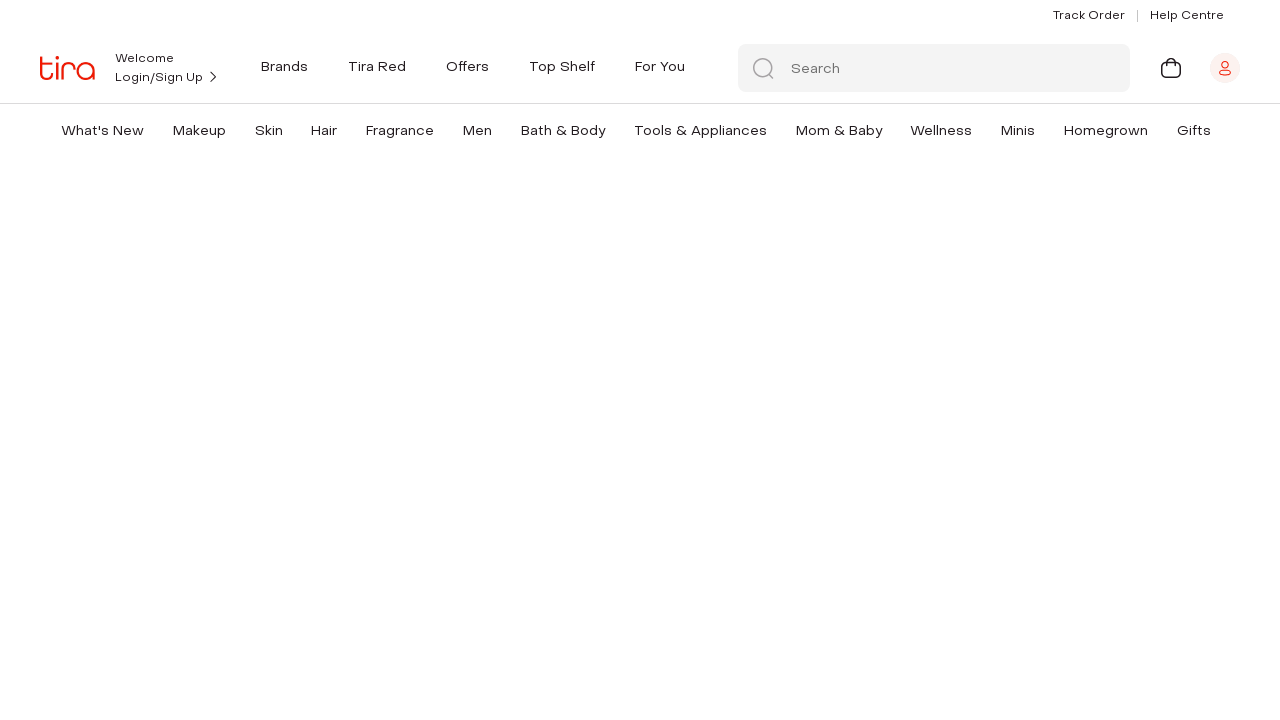

Lipstick product search results loaded successfully
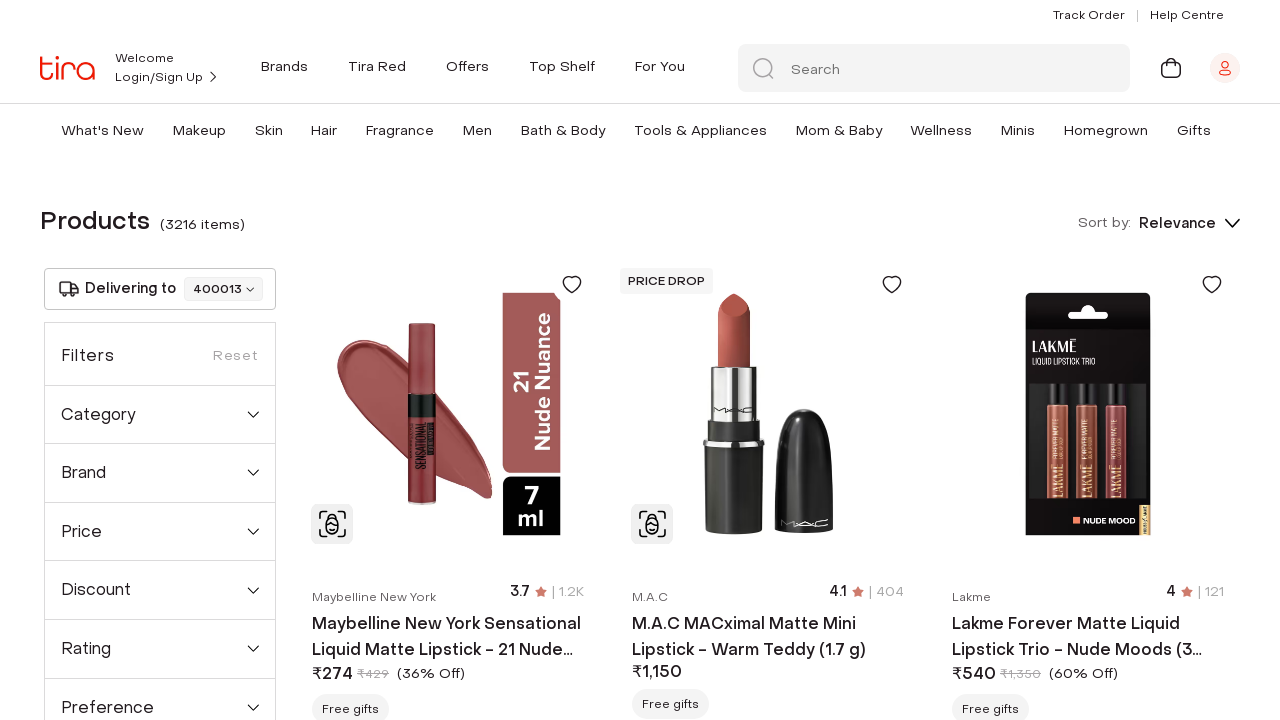

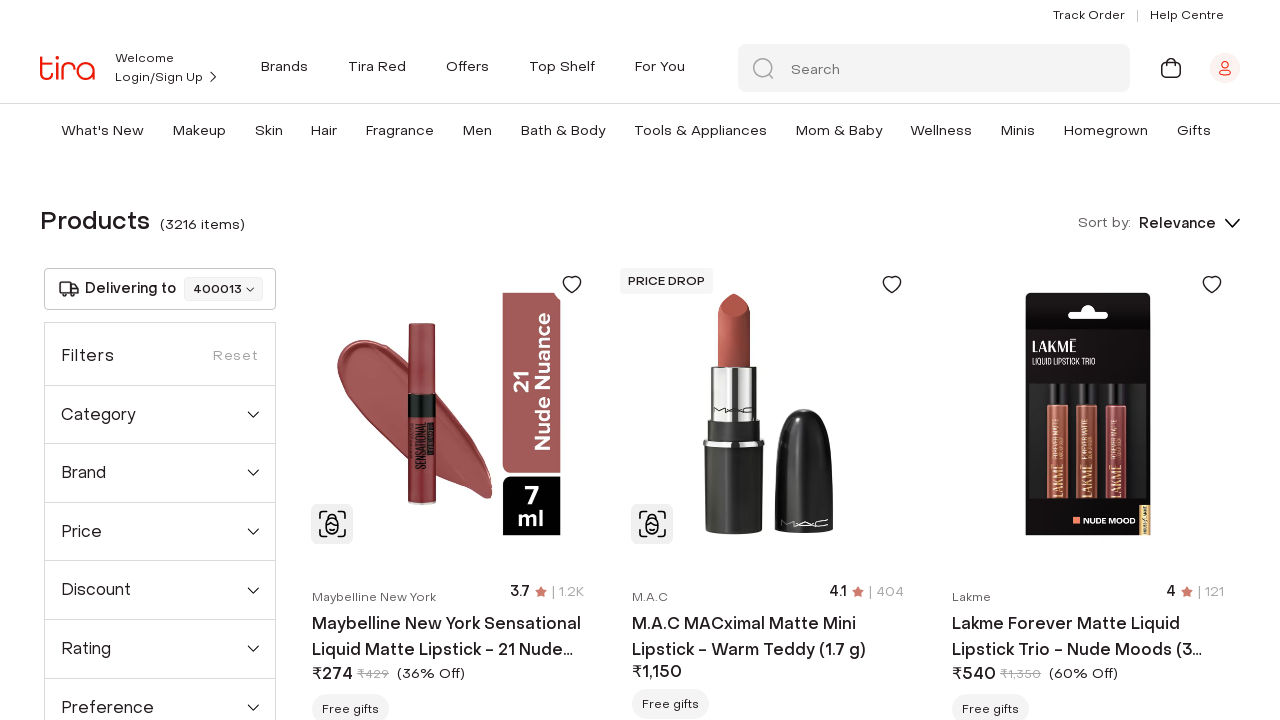